Tests handling of JavaScript confirmation popup by switching to an iframe, clicking the "Try it" button to trigger the alert, and accepting the confirmation dialog.

Starting URL: https://www.w3schools.com/js/tryit.asp?filename=tryjs_confirm

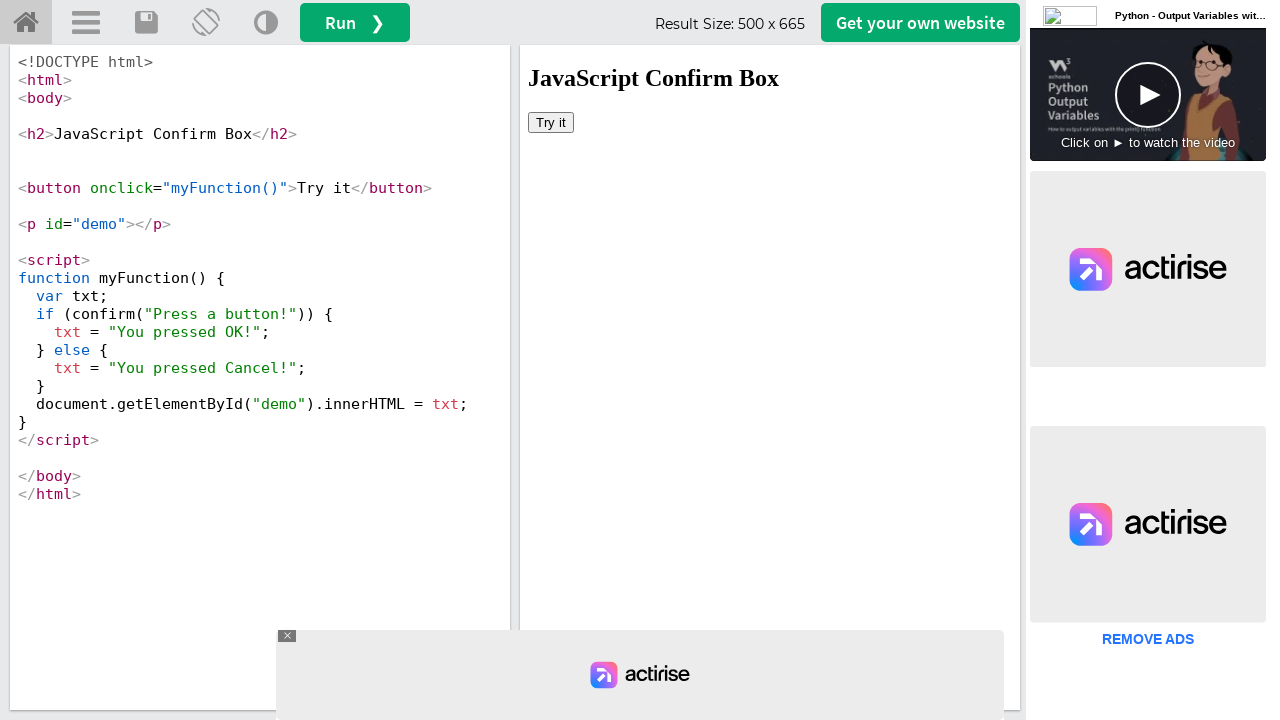

Located first iframe on the page
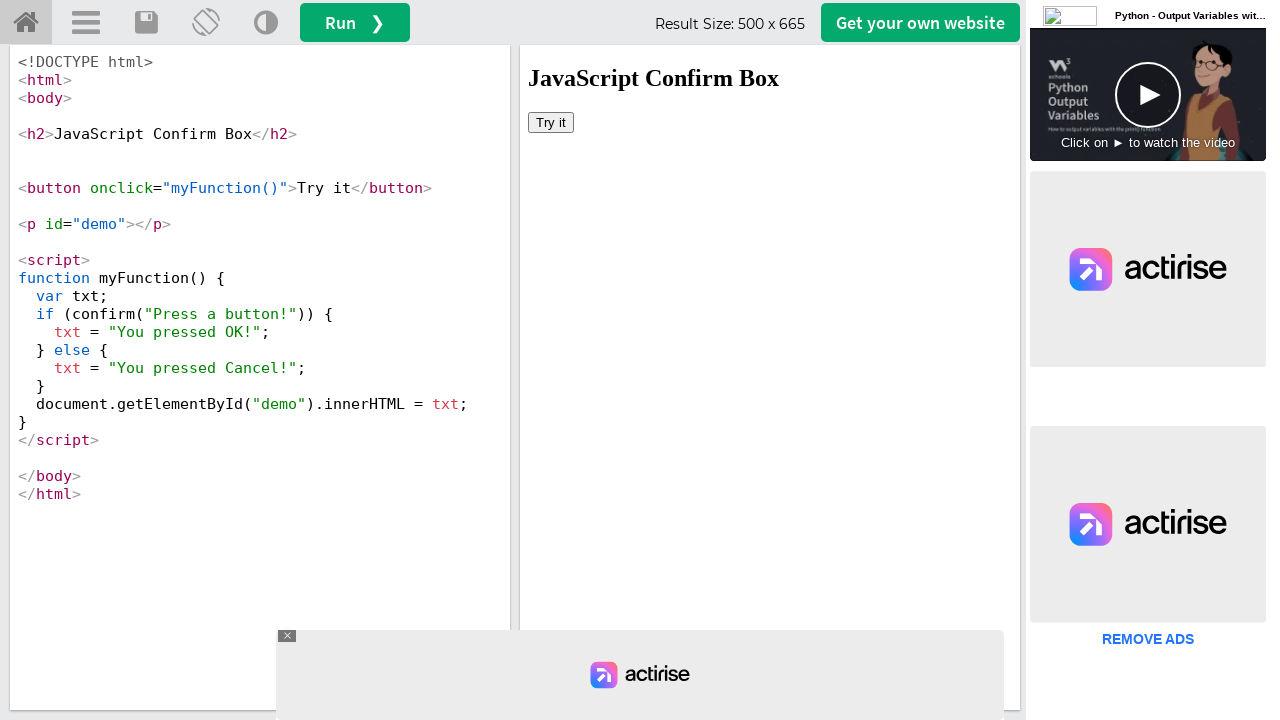

Clicked 'Try it' button inside iframe to trigger confirmation popup at (551, 122) on iframe >> nth=0 >> internal:control=enter-frame >> xpath=//button[text()='Try it
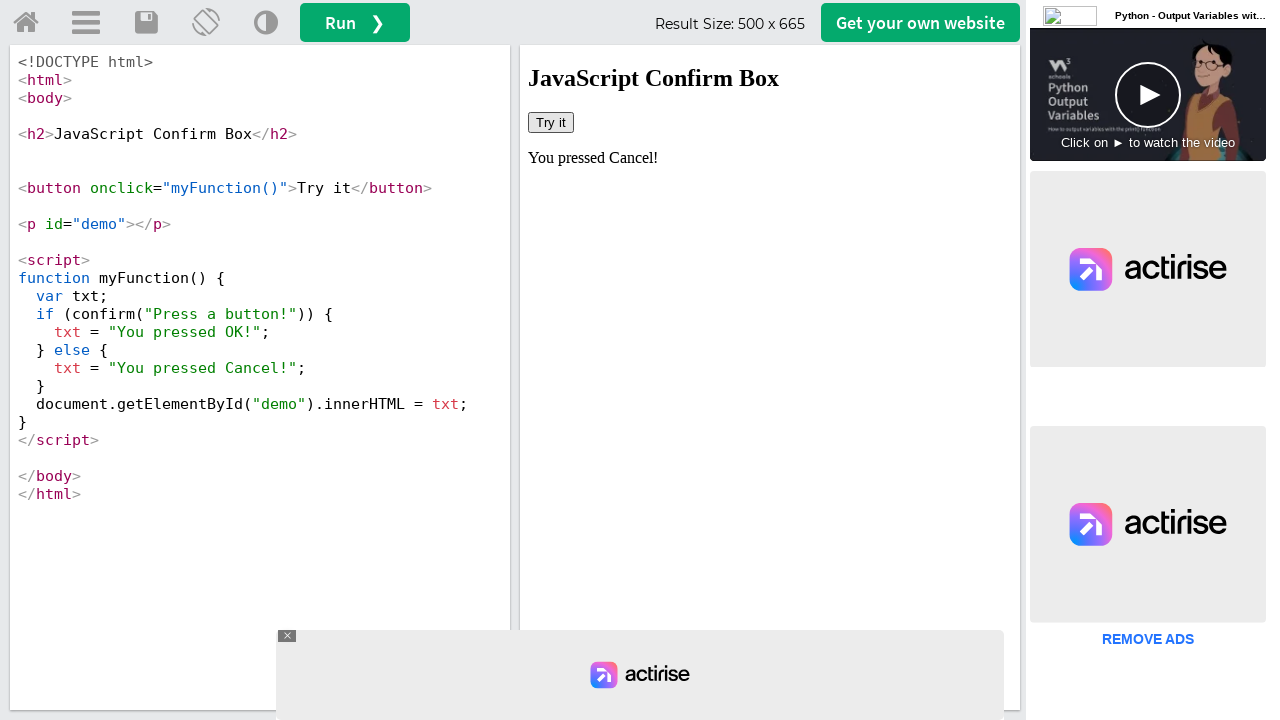

Set up dialog handler to accept confirmation dialogs
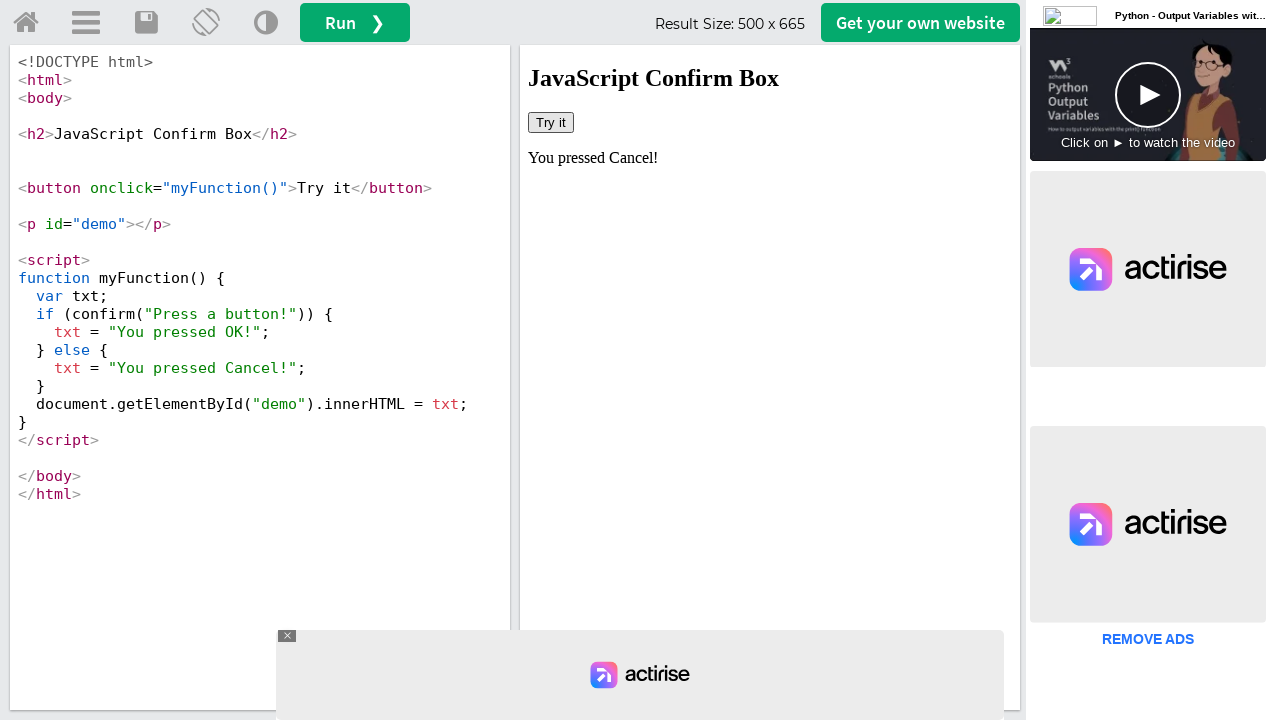

Set up one-time dialog handler for next confirmation
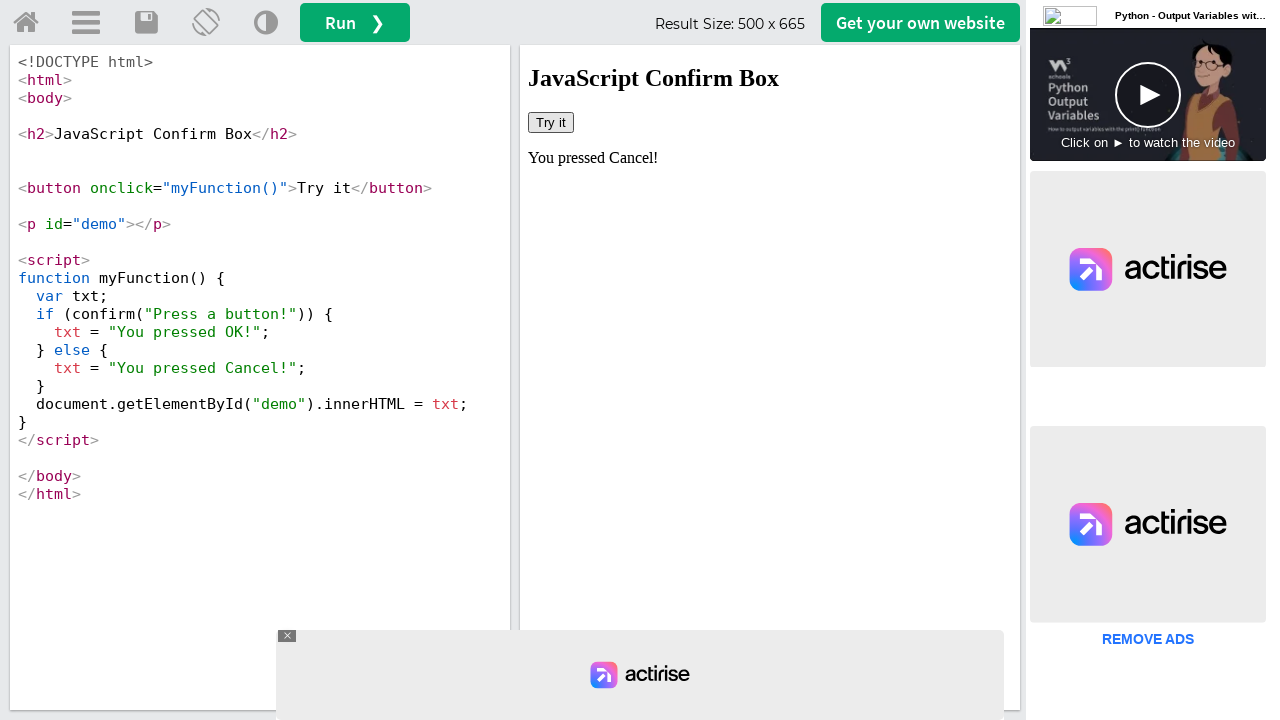

Clicked 'Try it' button again to trigger and accept confirmation dialog at (551, 122) on iframe >> nth=0 >> internal:control=enter-frame >> xpath=//button[text()='Try it
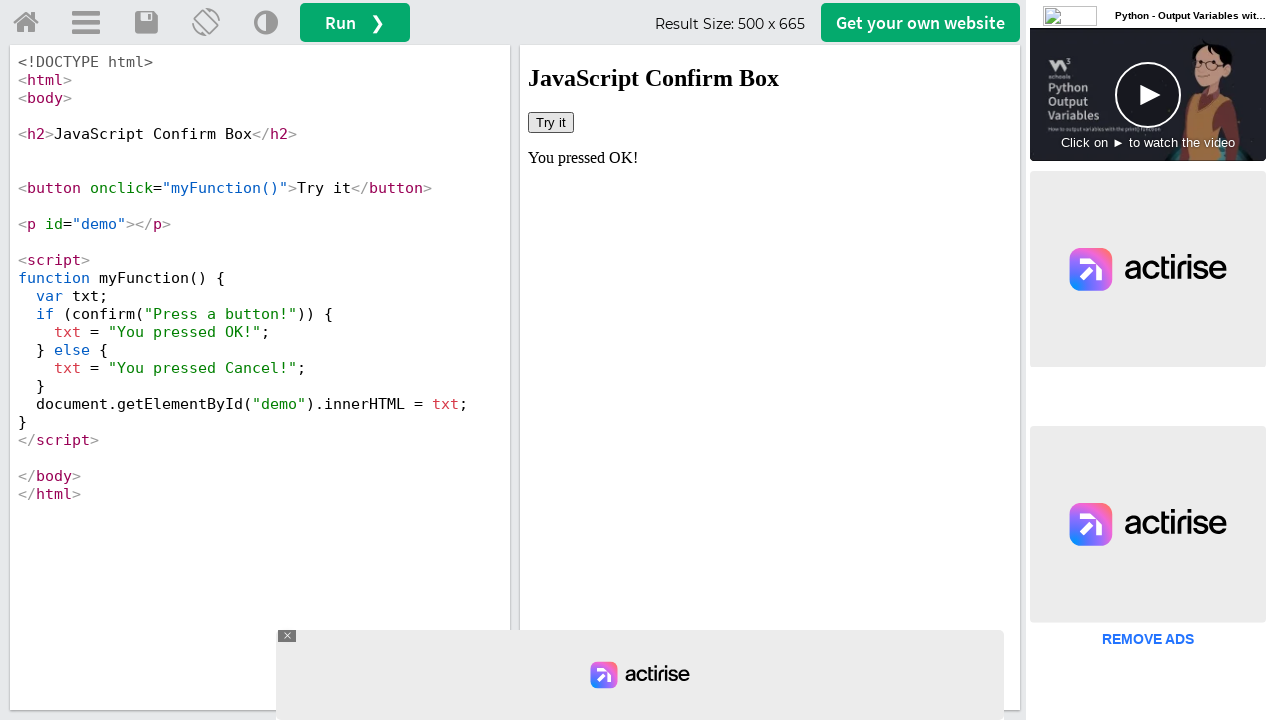

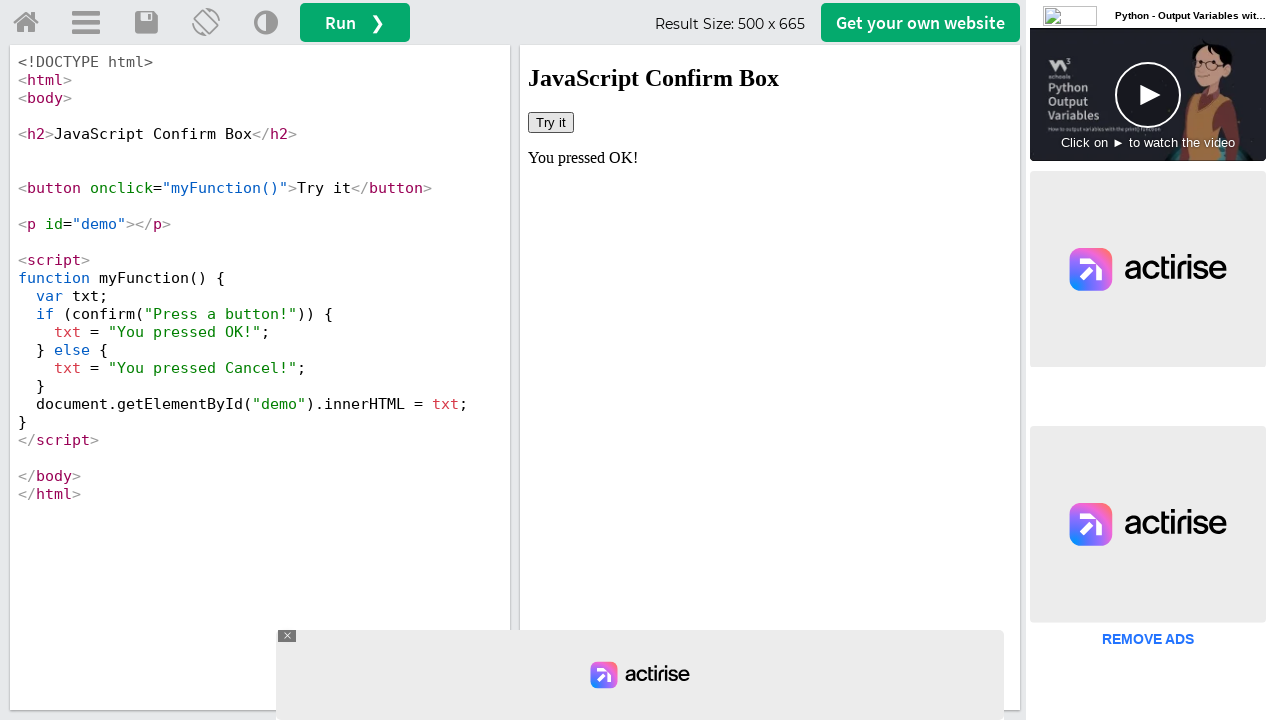